Tests creating new windows and tabs using Selenium 4 features

Starting URL: http://the-internet.herokuapp.com/windows

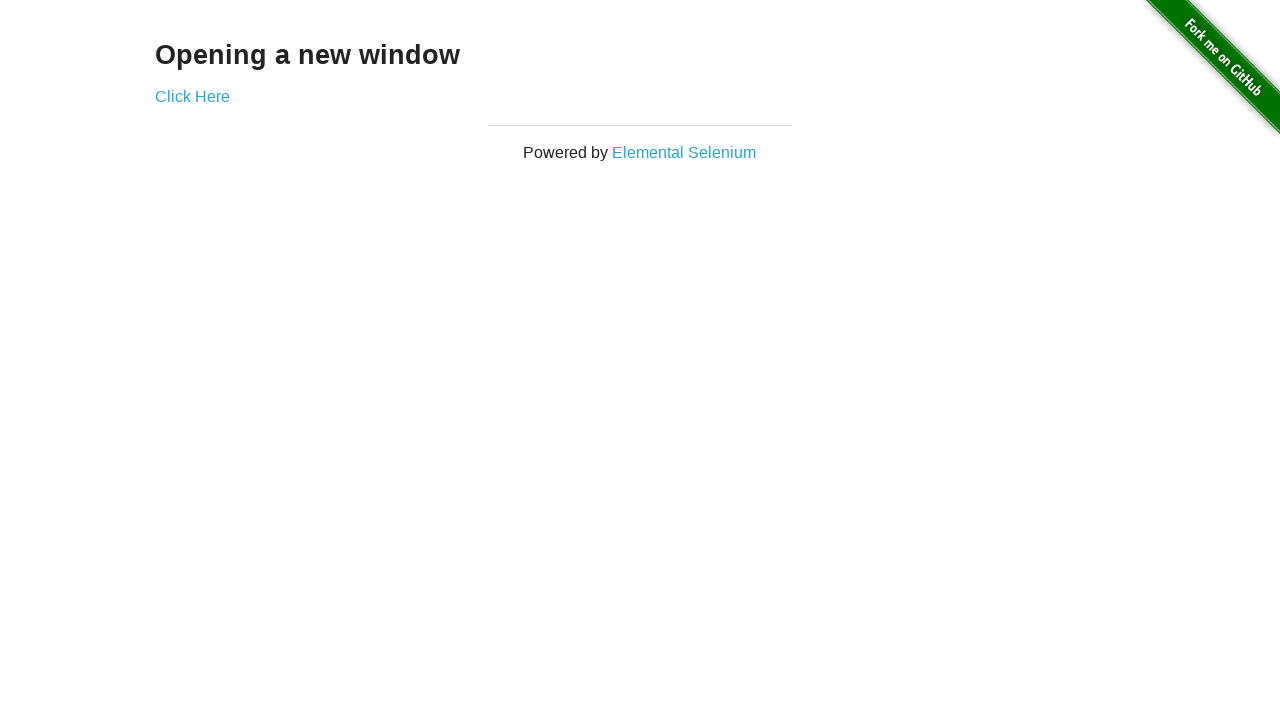

Created a new browser window
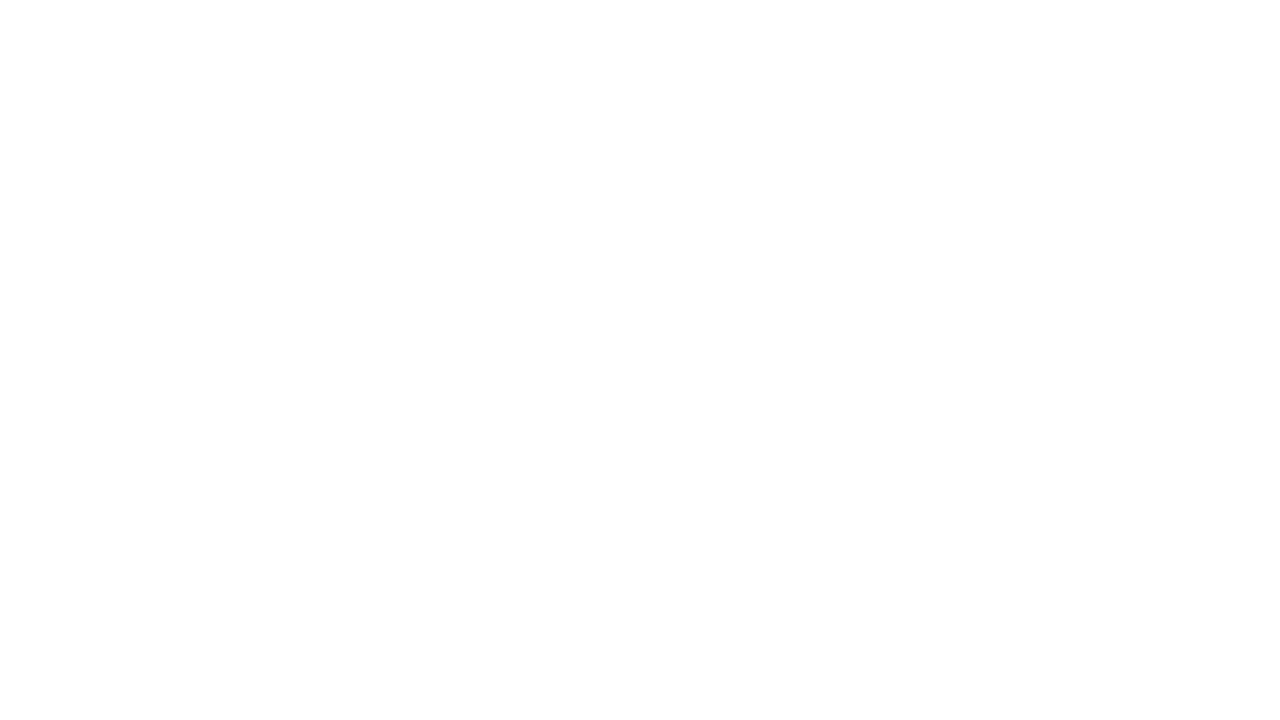

Created a new browser tab
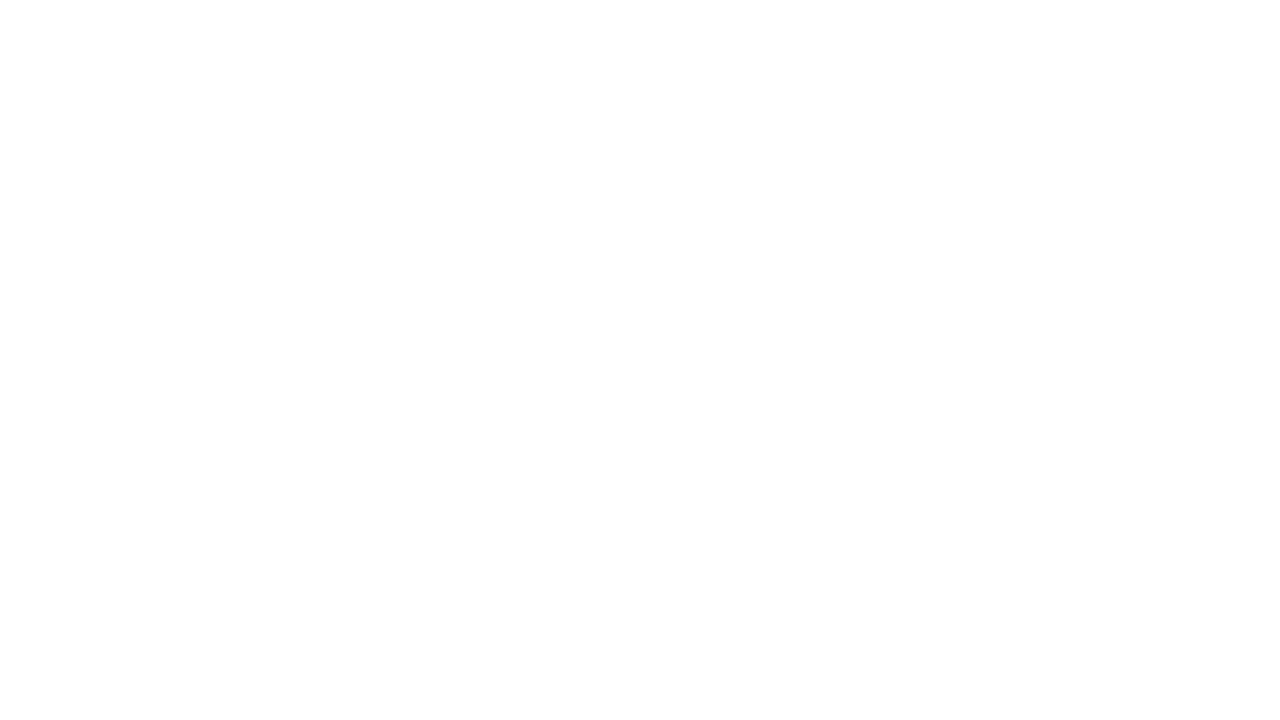

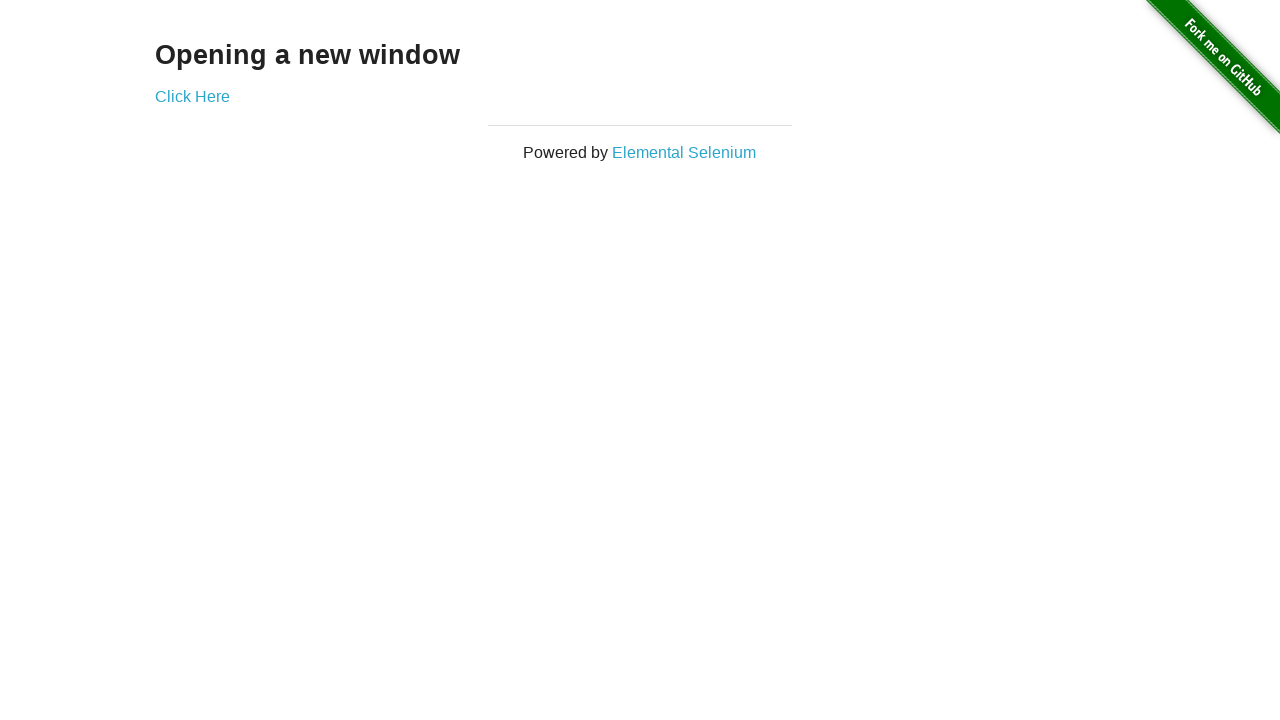